Tests opting out of A/B tests by first verifying the page shows an A/B test variation, then adding an opt-out cookie, refreshing, and confirming the page shows "No A/B Test"

Starting URL: http://the-internet.herokuapp.com/abtest

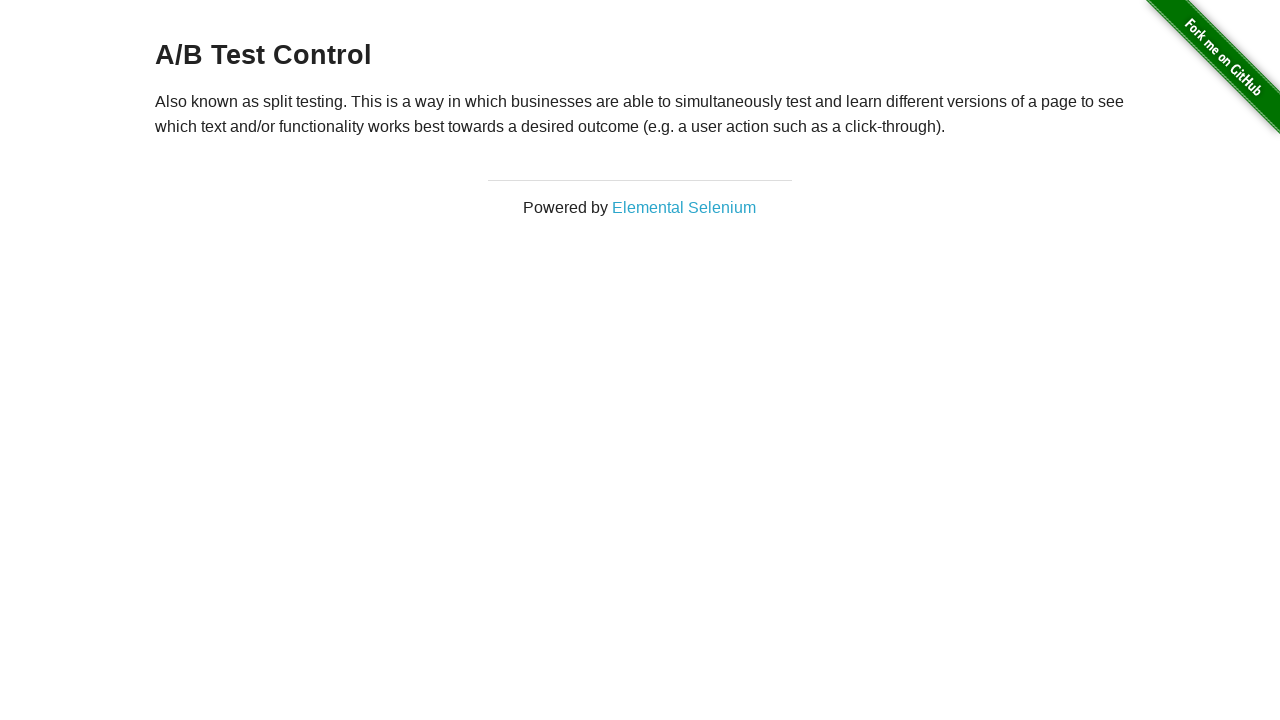

Located h3 heading element
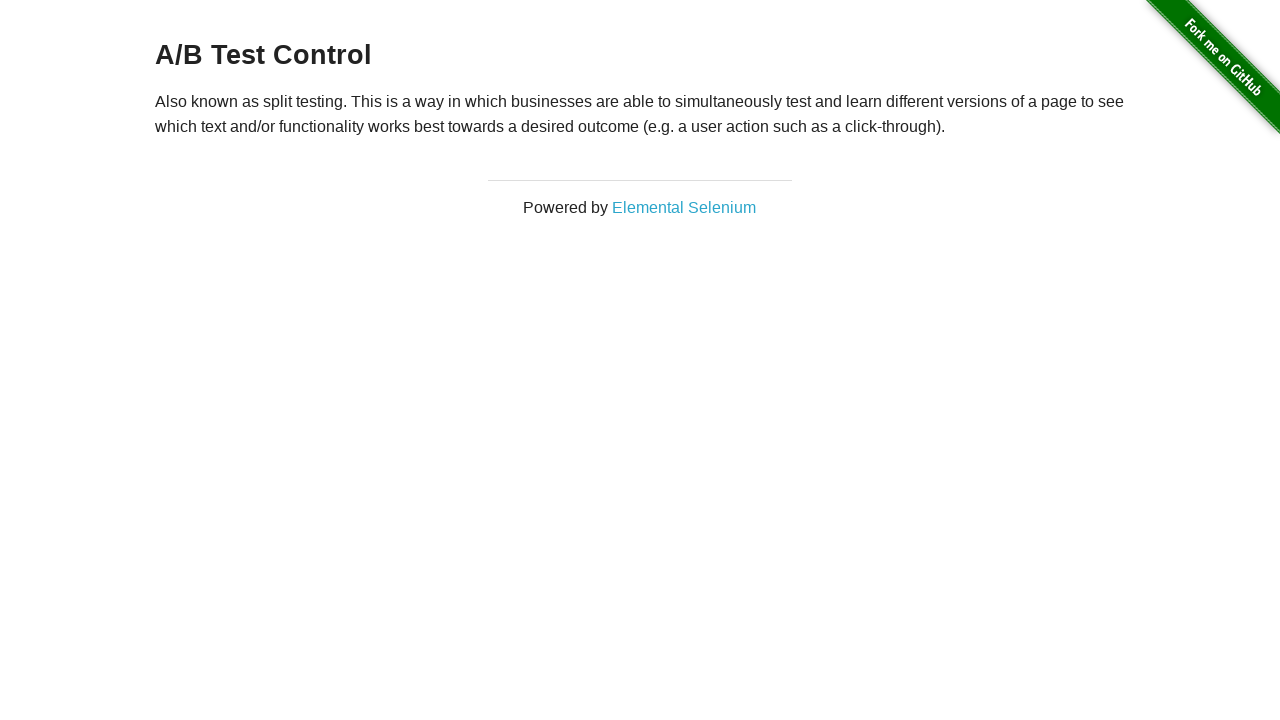

Retrieved heading text content
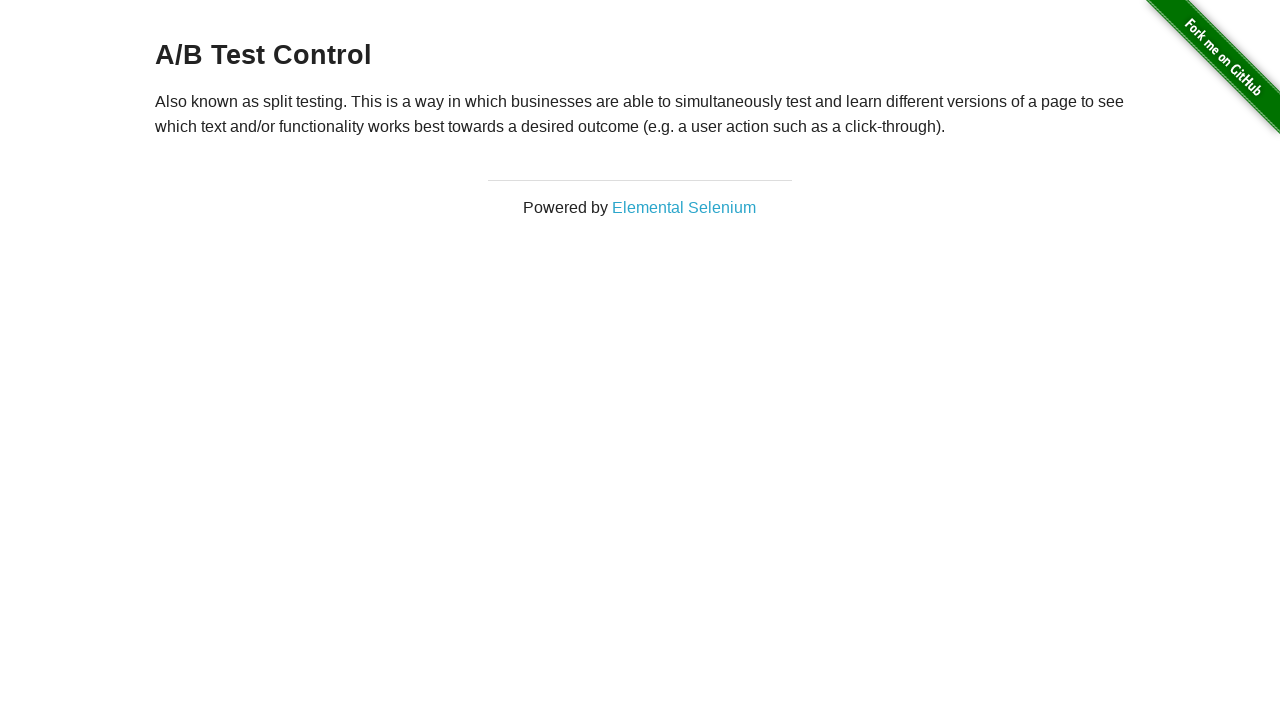

Verified page shows A/B test variation: A/B Test Control
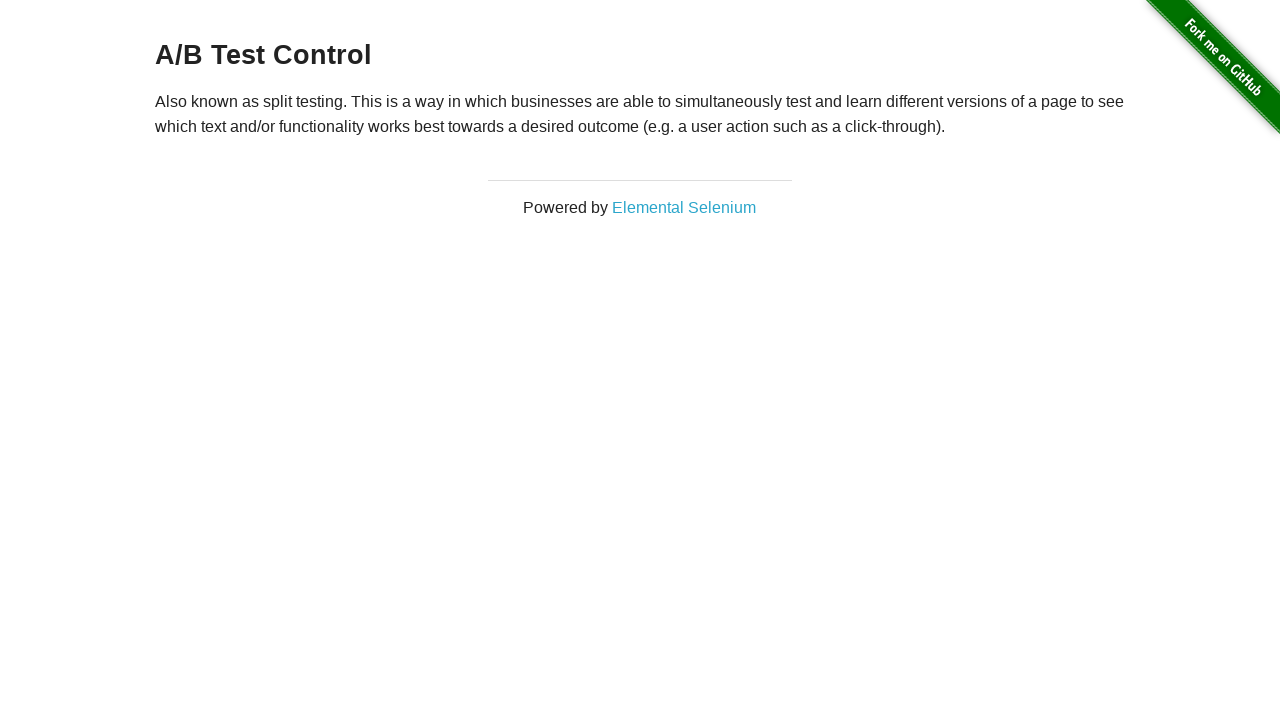

Added optimizelyOptOut cookie to context
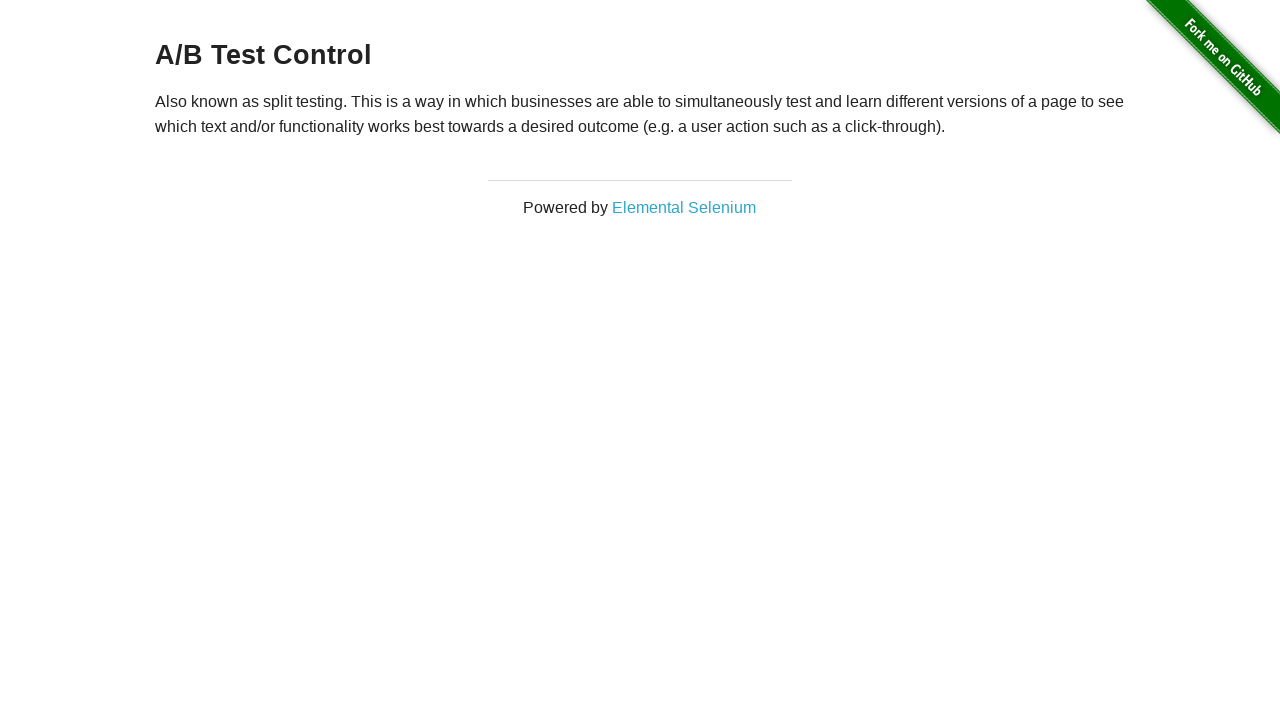

Reloaded page after adding opt-out cookie
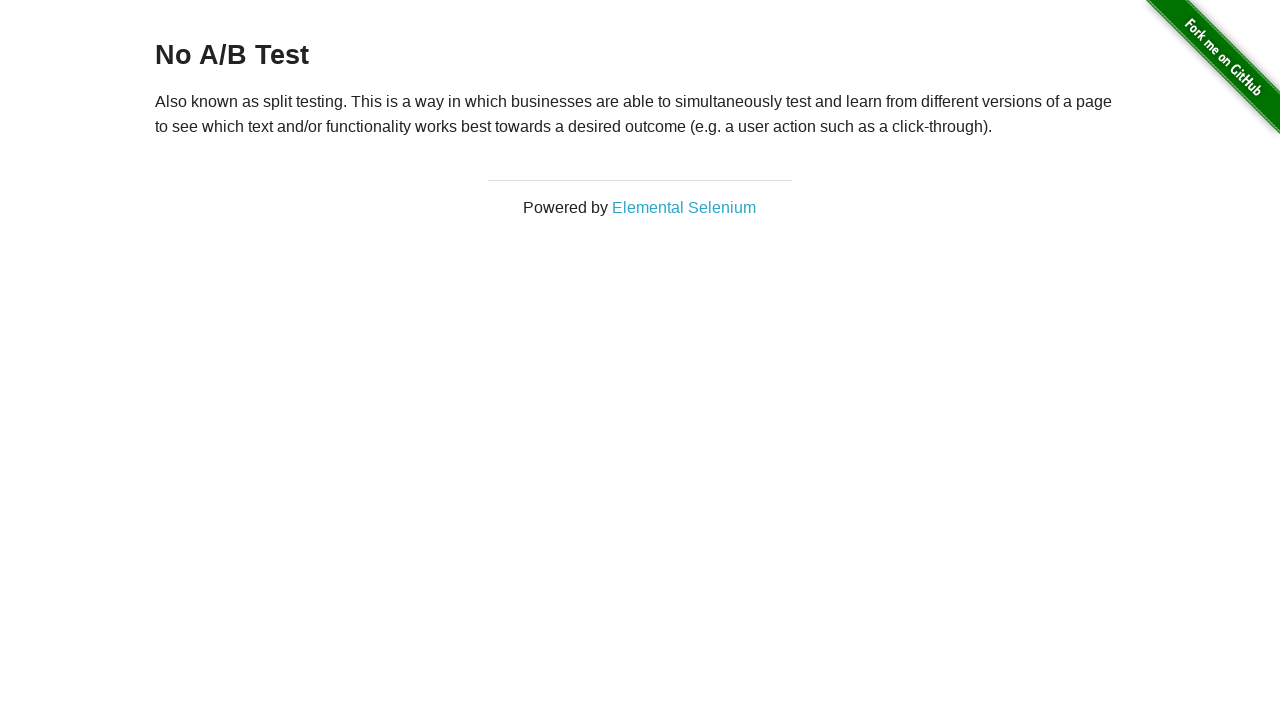

Retrieved heading text after page reload
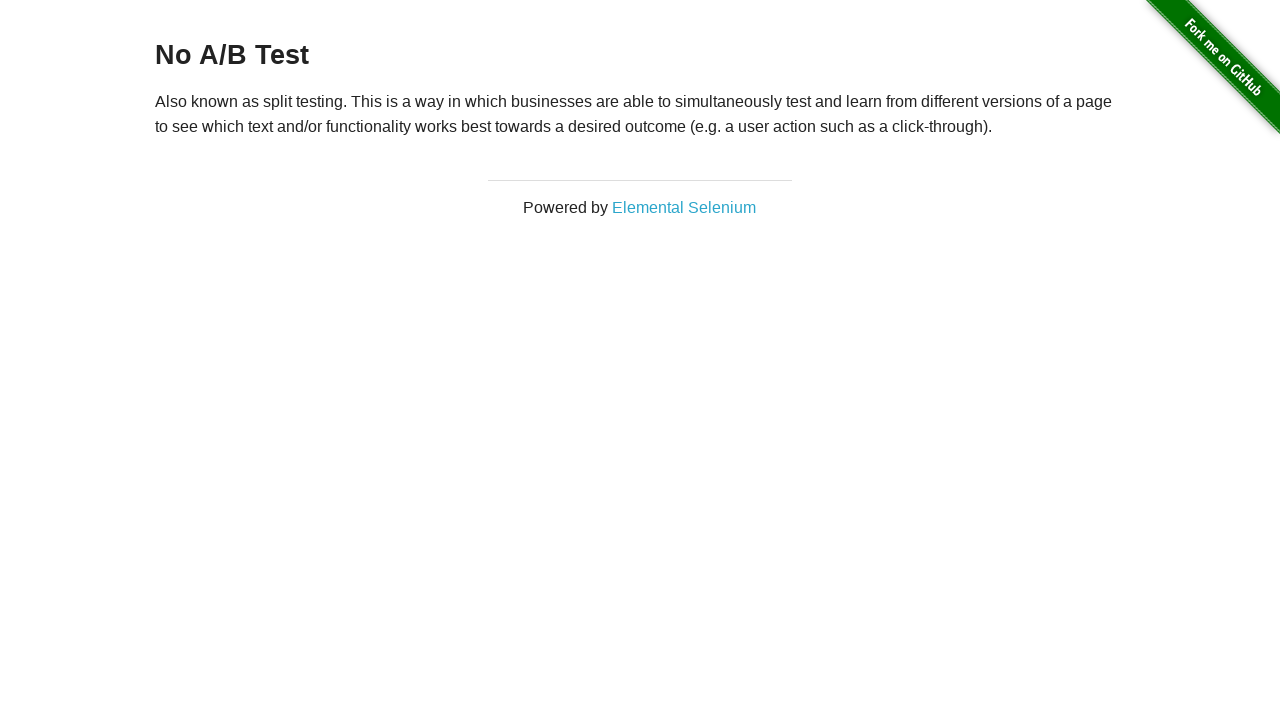

Verified page now shows 'No A/B Test' message
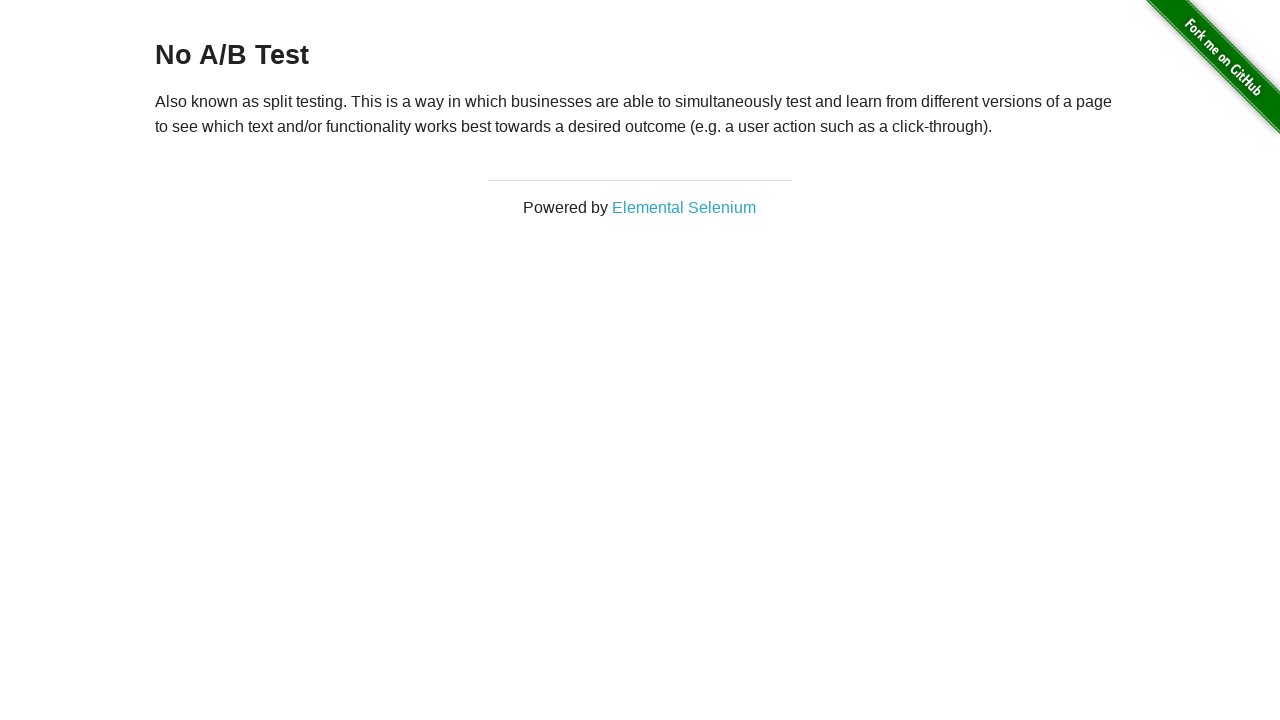

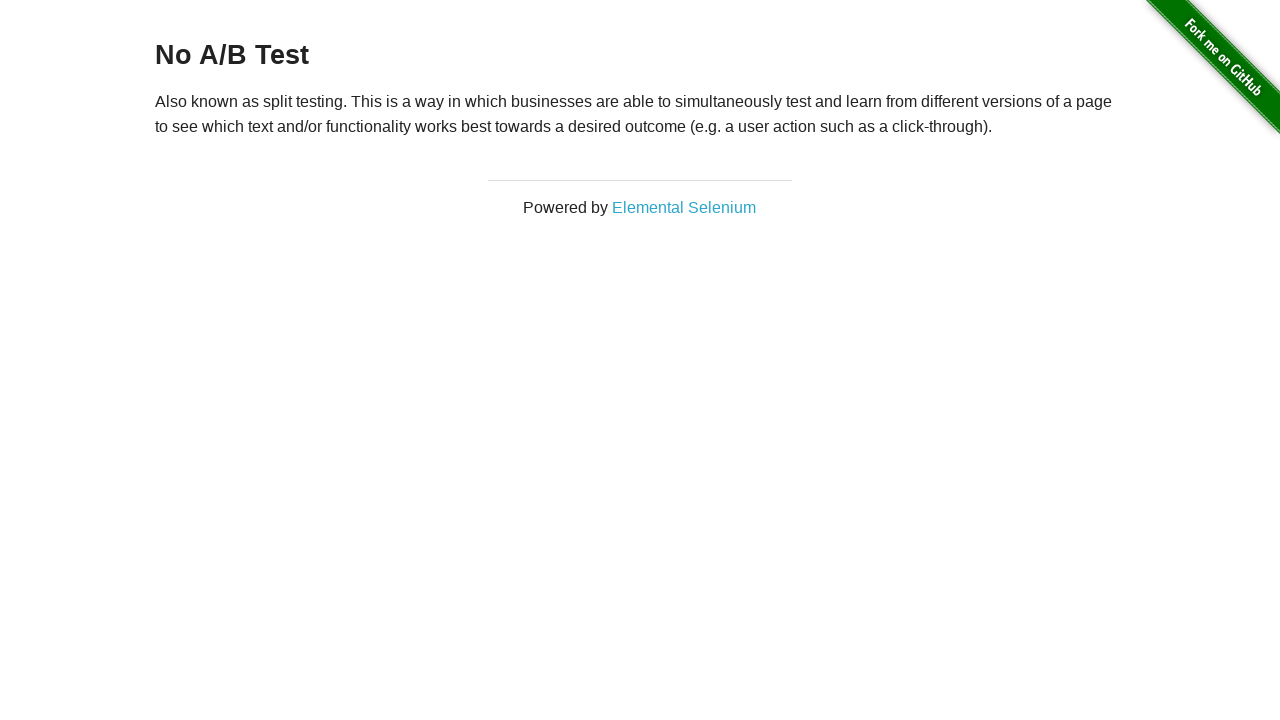